Verifies that the BigBasket homepage loads with the expected page title for the online grocery shopping website.

Starting URL: https://www.bigbasket.com/

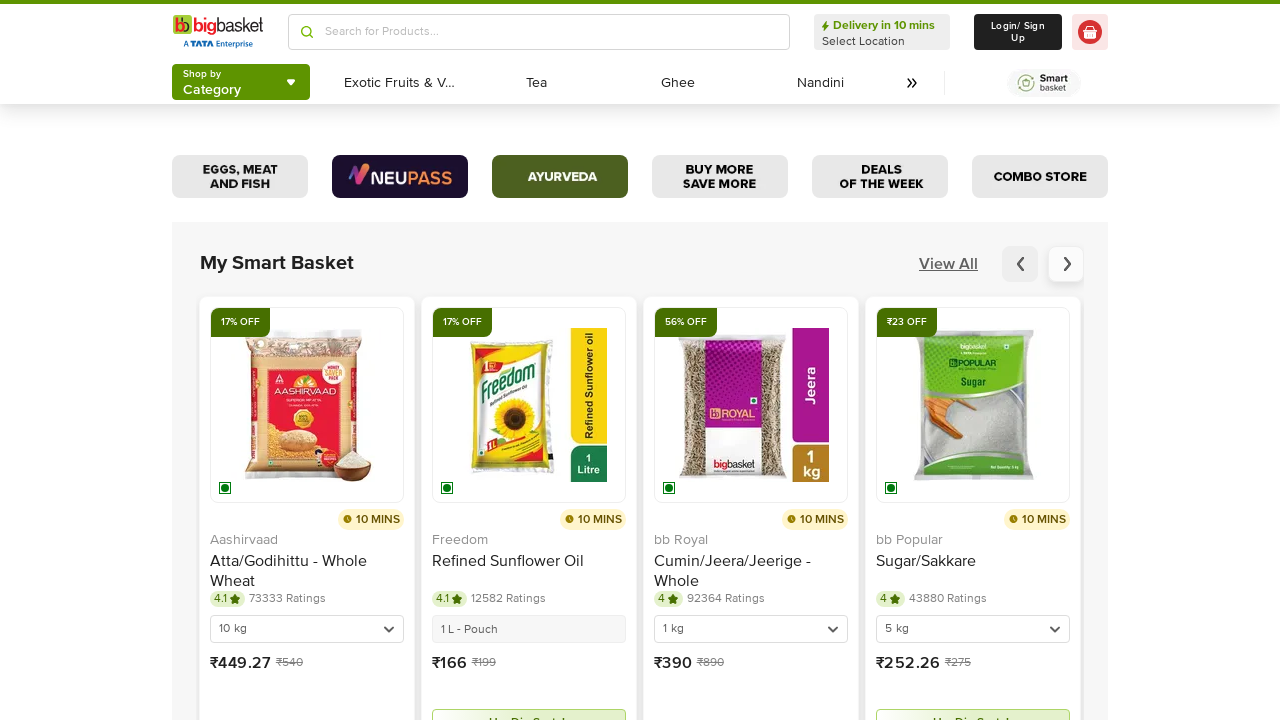

Navigated to BigBasket homepage
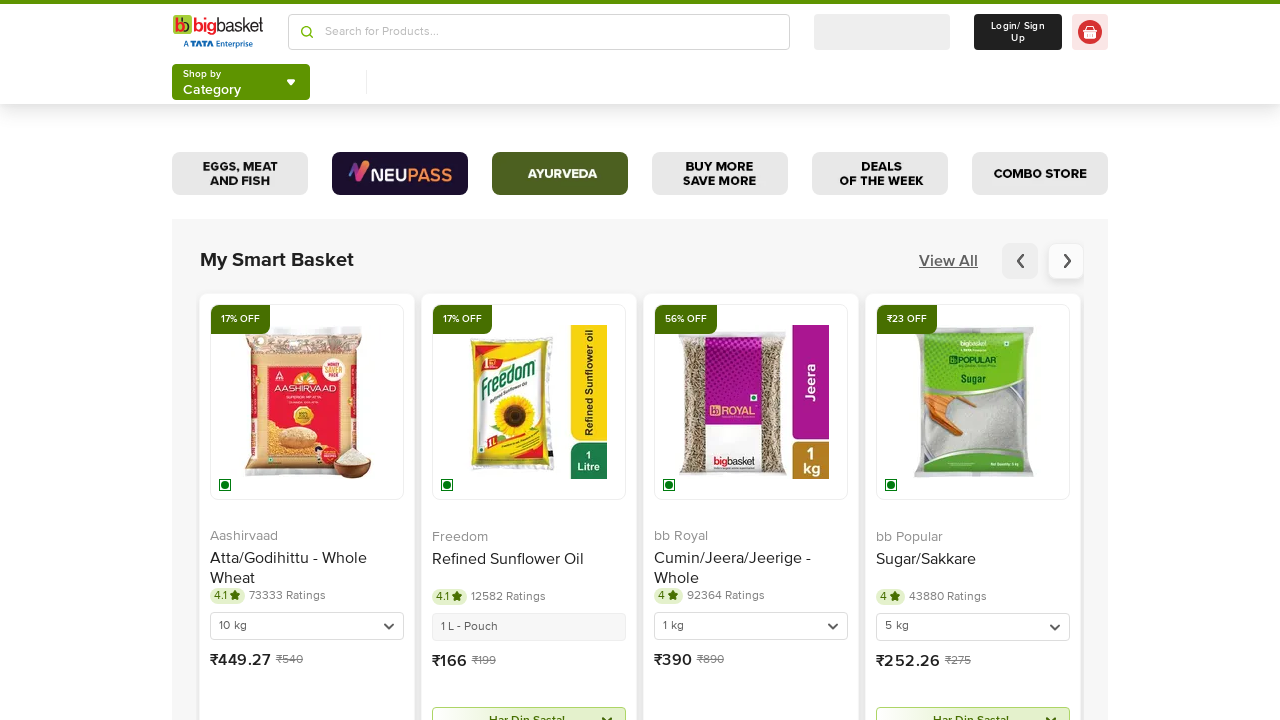

Page fully loaded (domcontentloaded event fired)
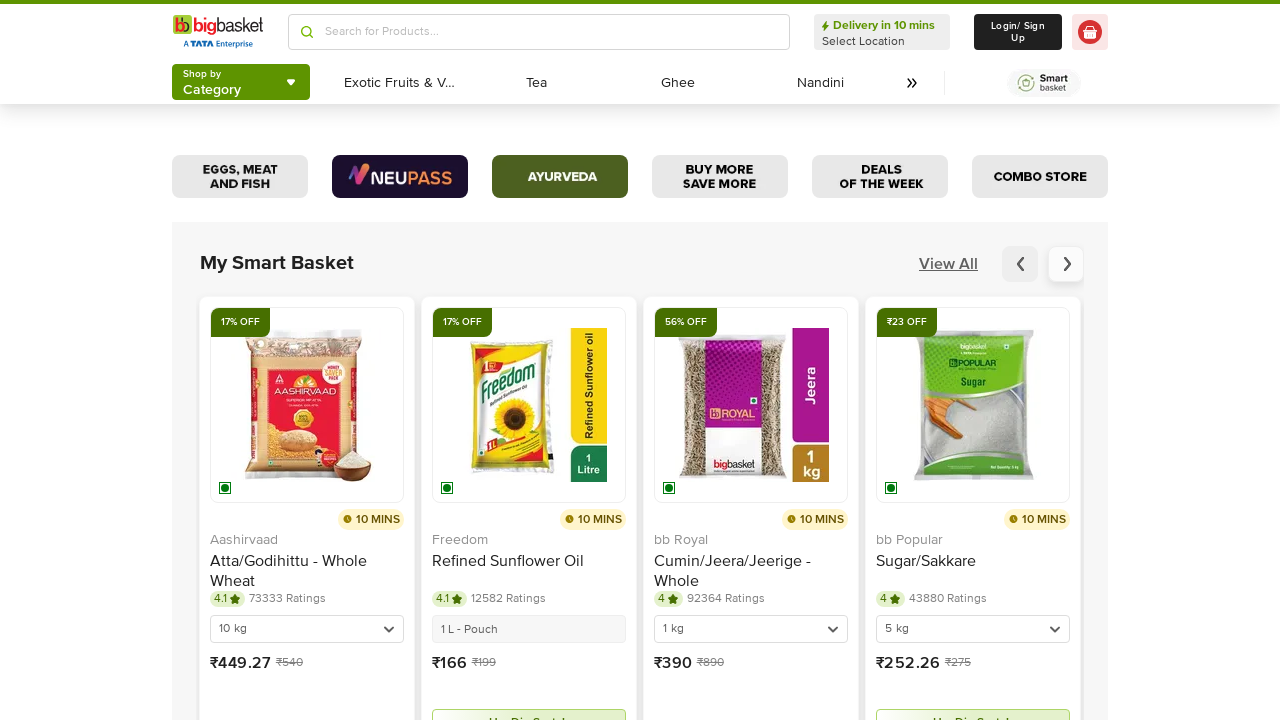

Retrieved page title: 'Online Grocery Shopping and Online Supermarket in India - bigbasket'
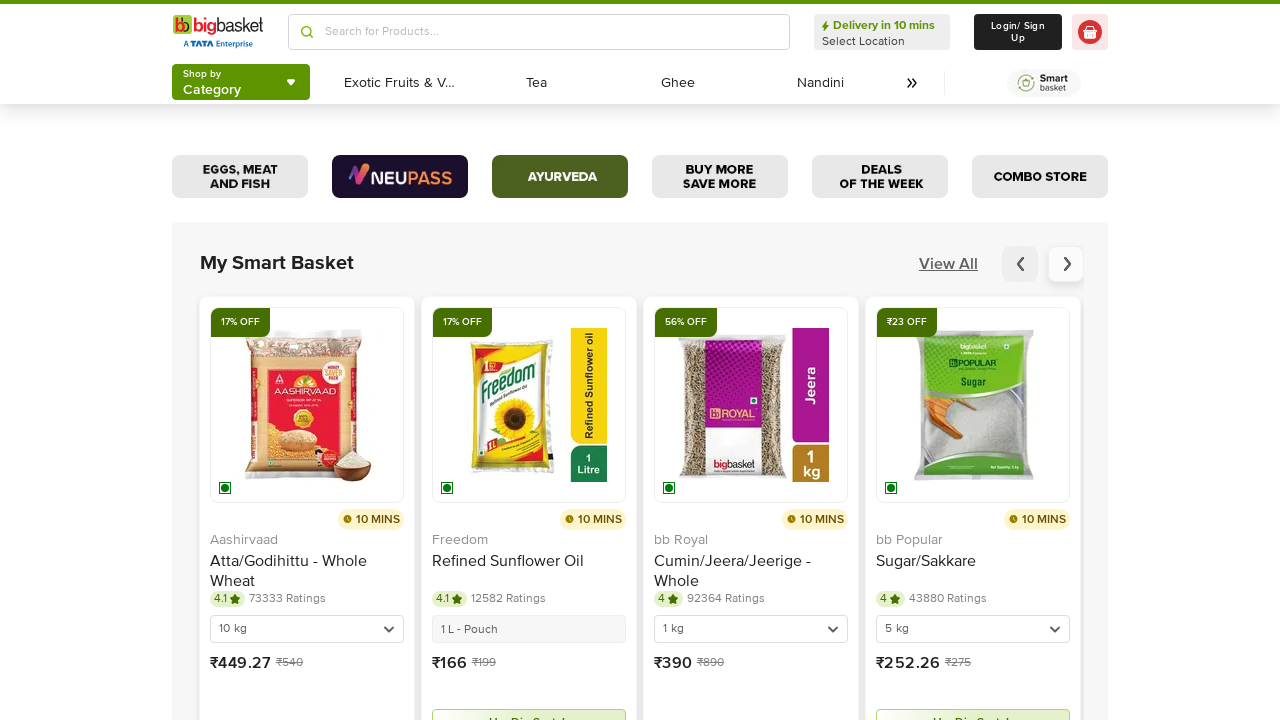

Page title verified successfully - matches expected title
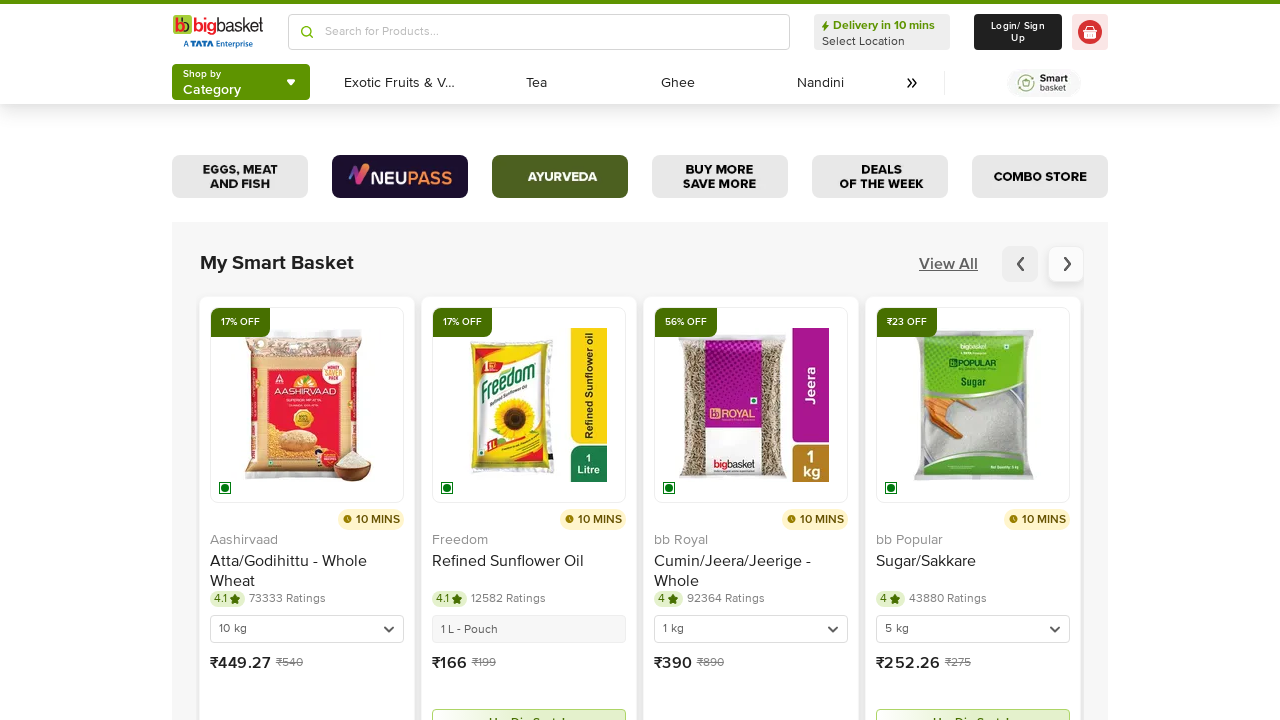

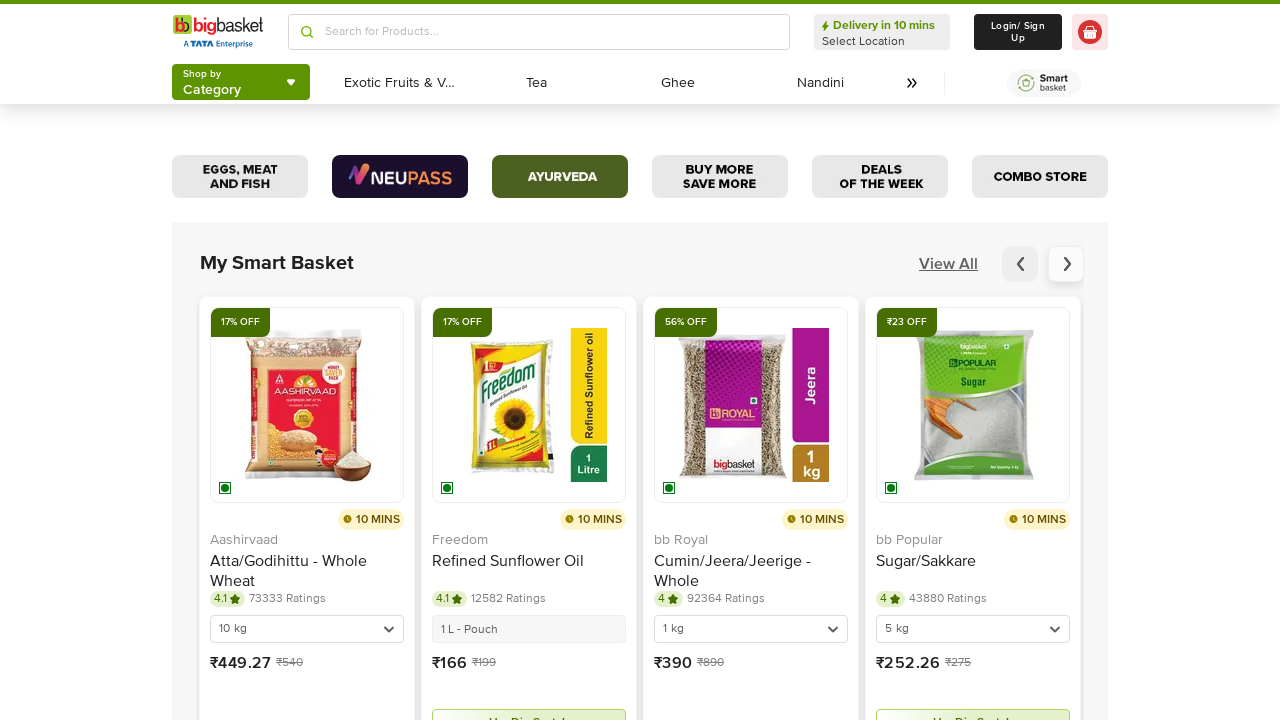